Tests checkbox functionality by locating multiple checkboxes and clicking on a specific checkbox (Option-2) based on its value attribute

Starting URL: https://www.syntaxprojects.com/basic-checkbox-demo.php

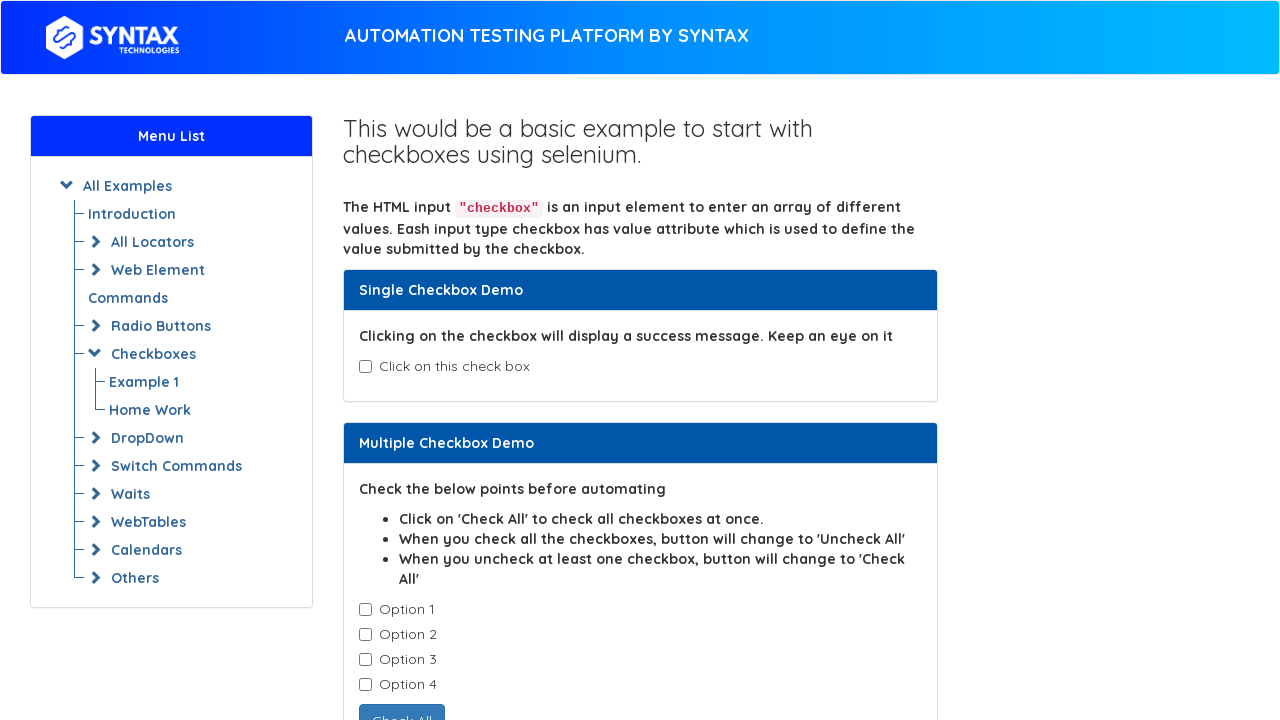

Waited for checkboxes with class 'cb1-element' to be present
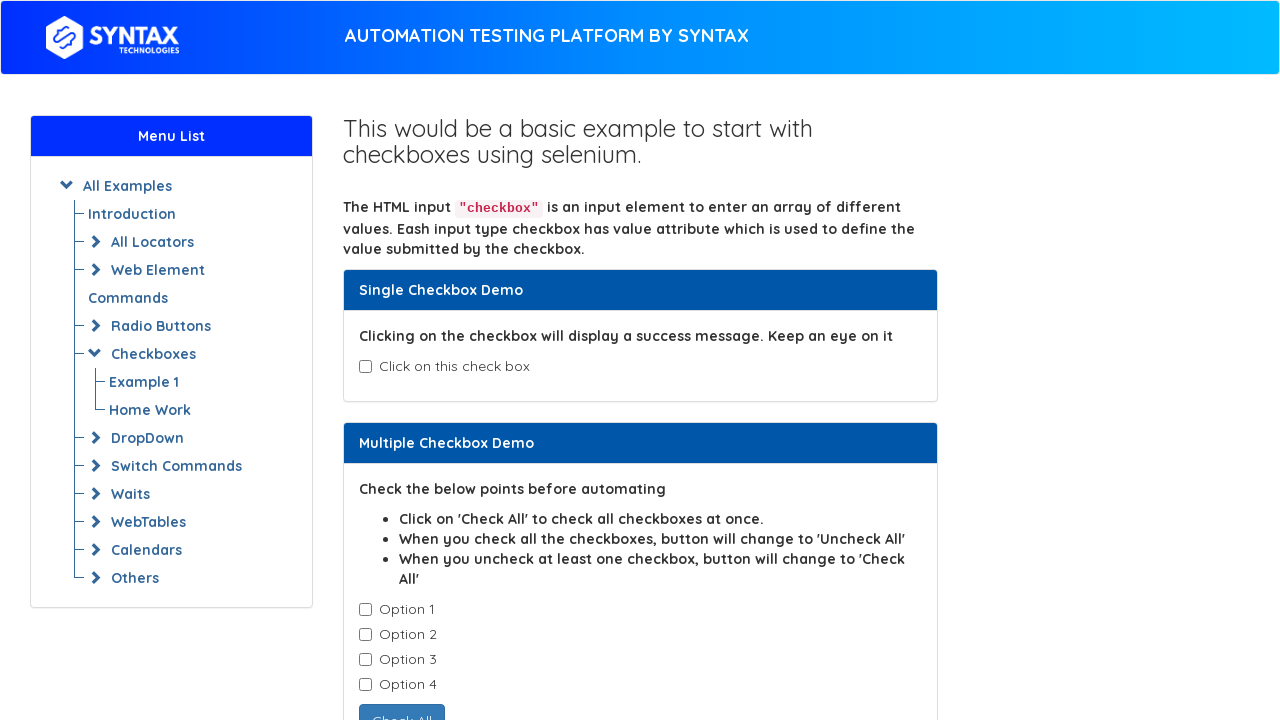

Located all checkboxes with class 'cb1-element'
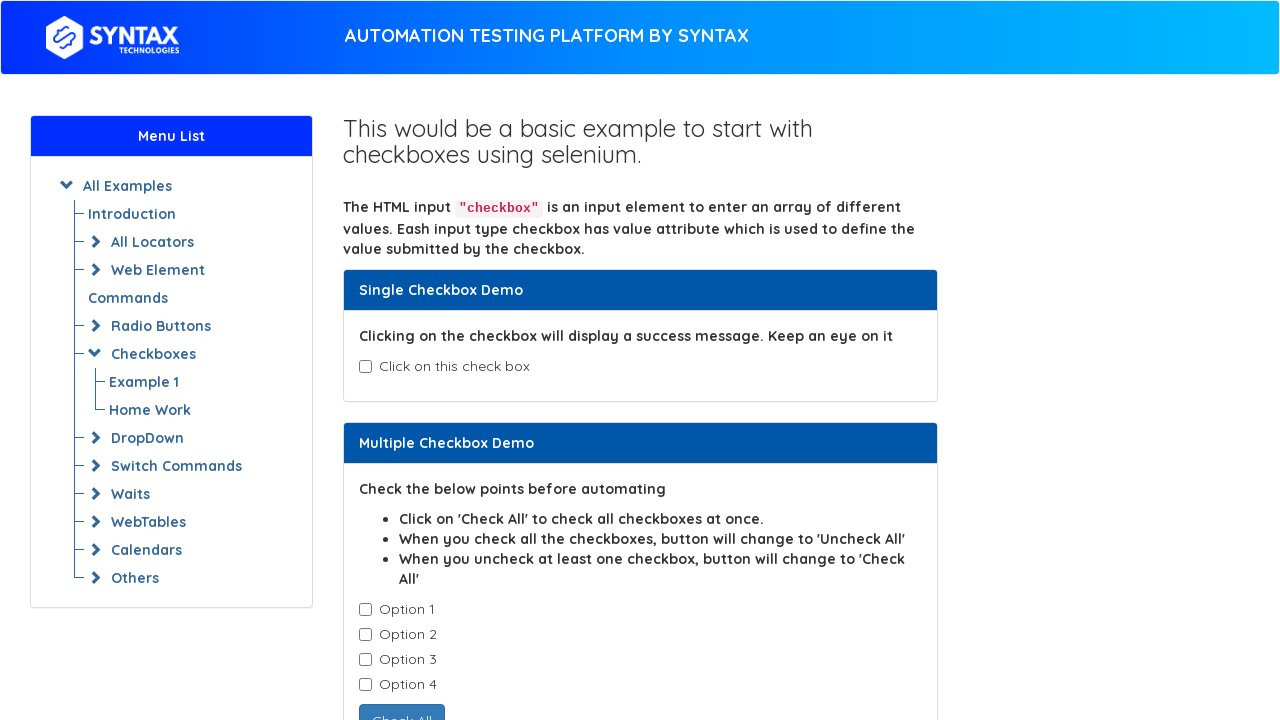

Retrieved checkbox value attribute: 'Option-1'
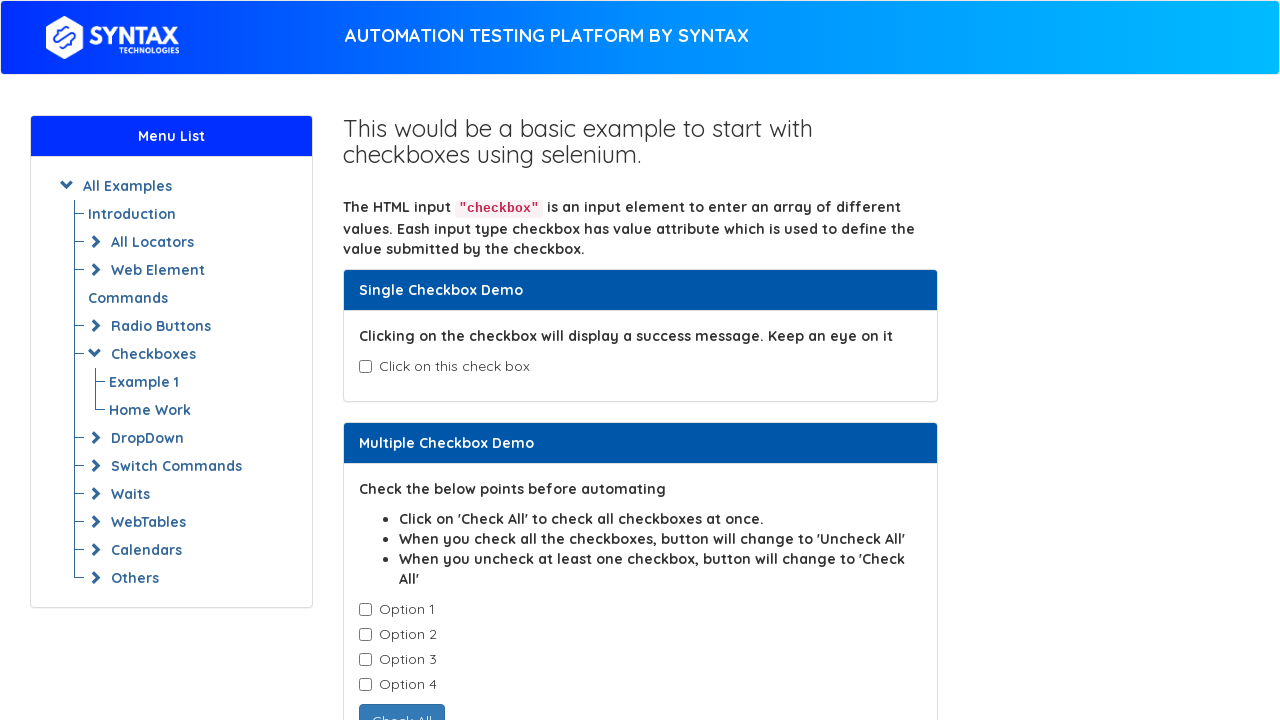

Retrieved checkbox value attribute: 'Option-2'
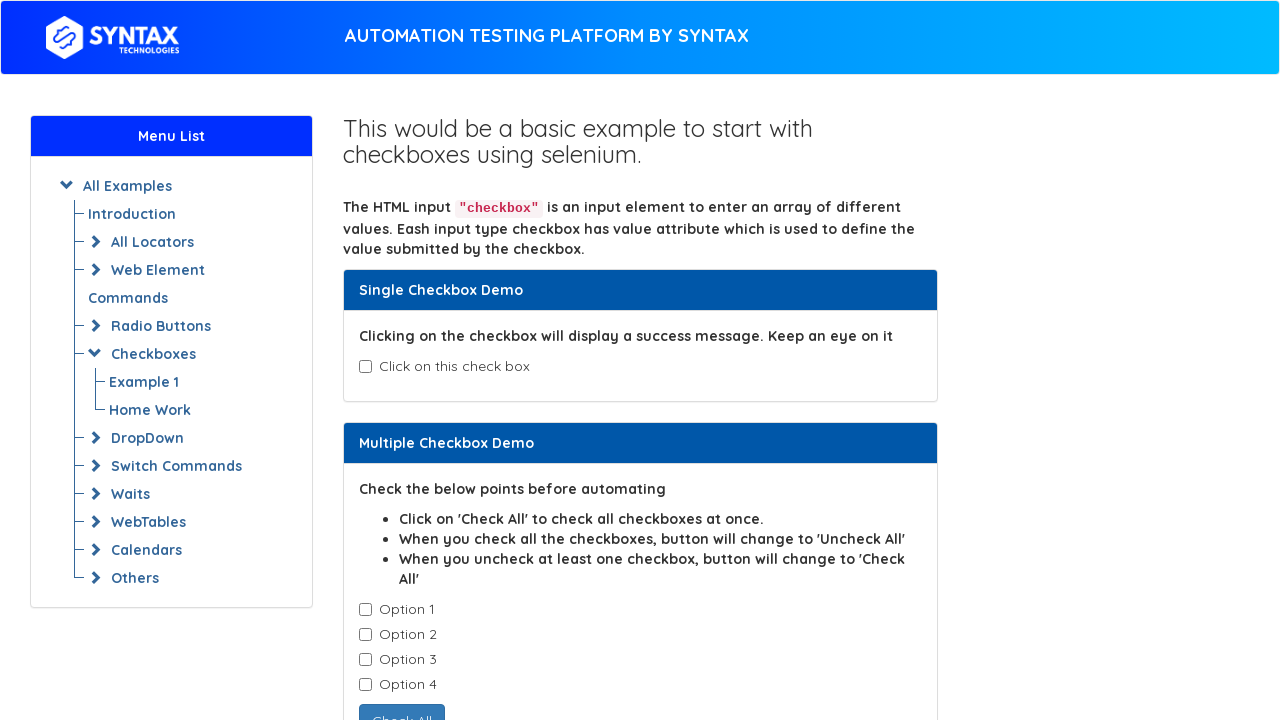

Clicked checkbox with value 'Option-2' at (365, 635) on input.cb1-element >> nth=1
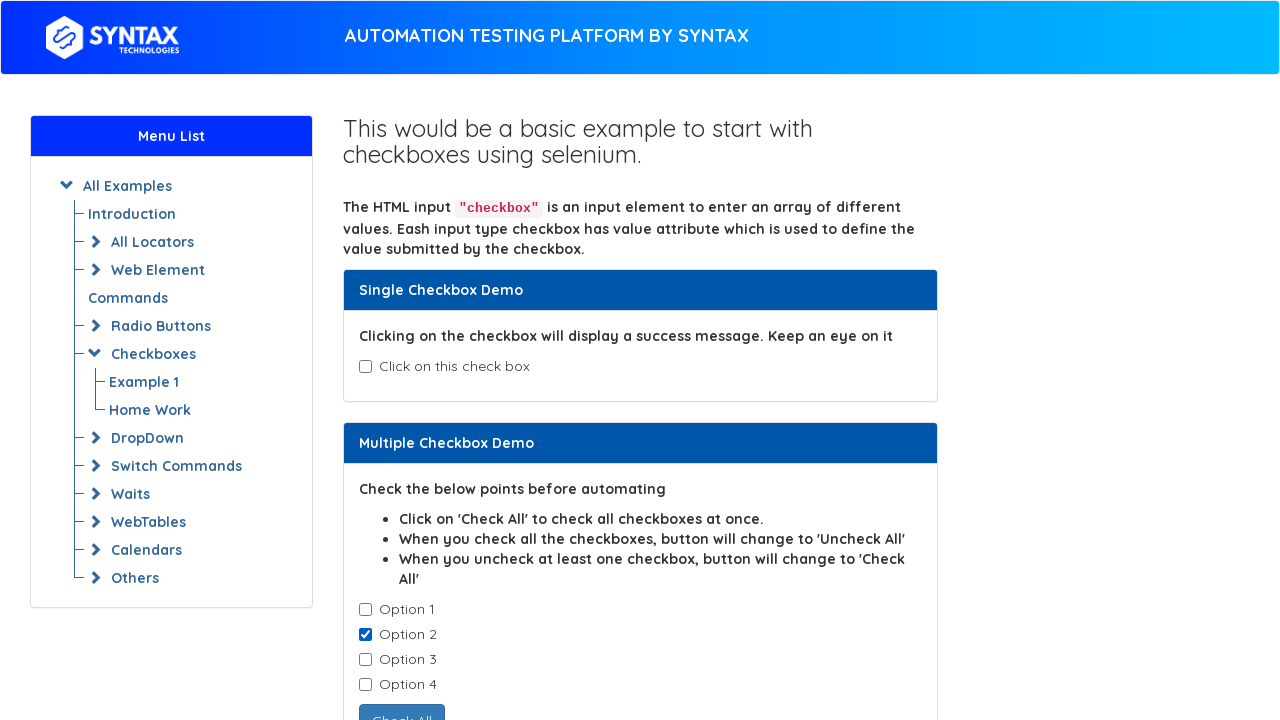

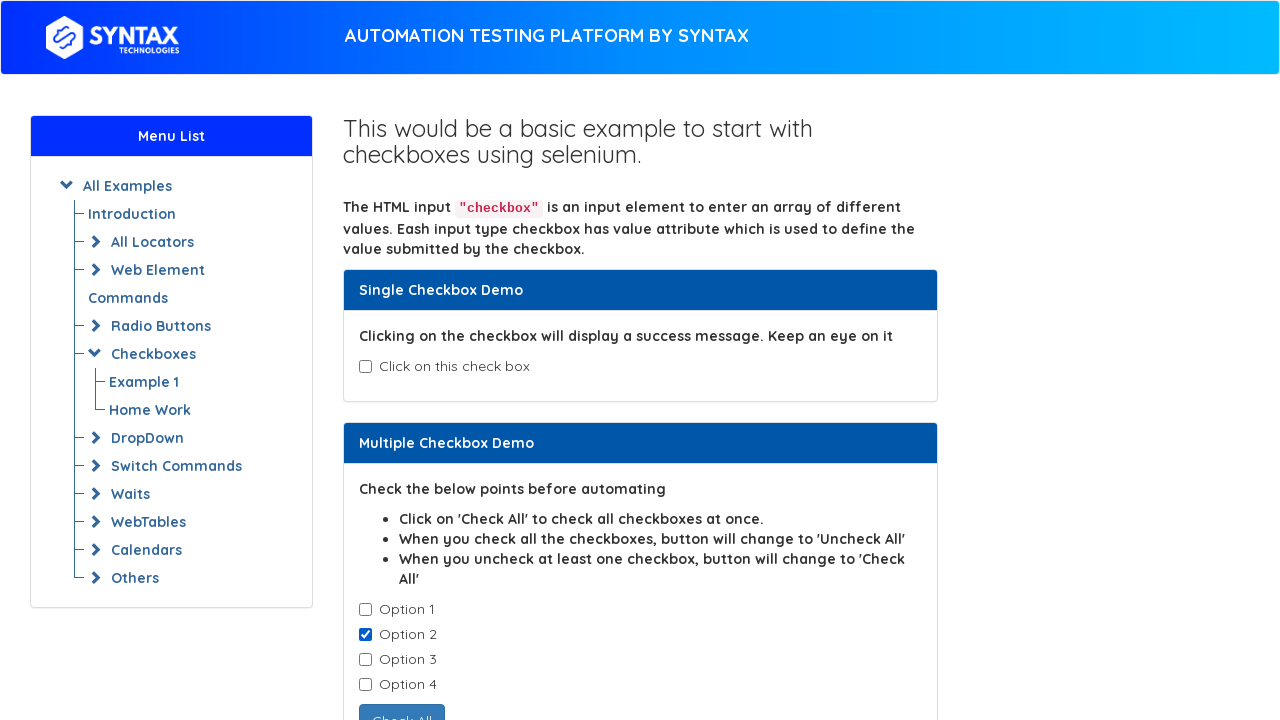